Tests the W3Schools JavaScript prompt demo by navigating to the try-it page, switching to the result iframe, and clicking the "Try it" button to trigger a JavaScript prompt dialog.

Starting URL: https://www.w3schools.com/js/tryit.asp?filename=tryjs_prompt

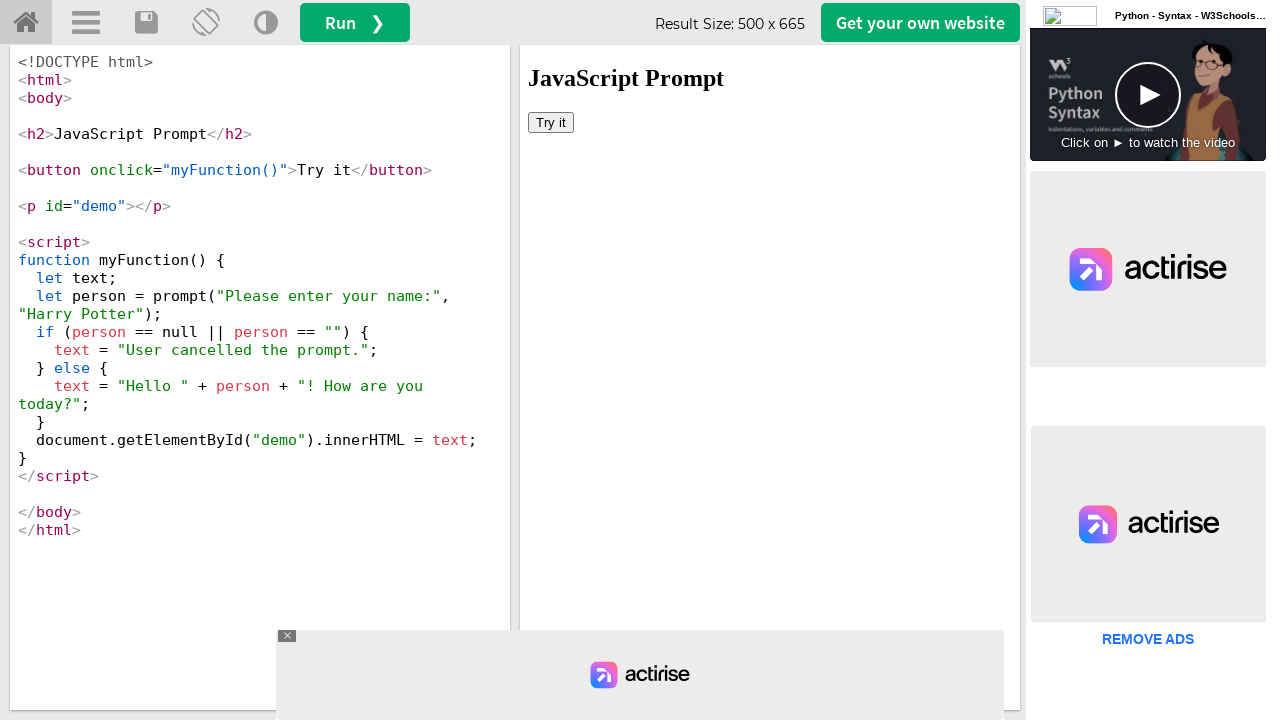

Waited for iframe#iframeResult to load
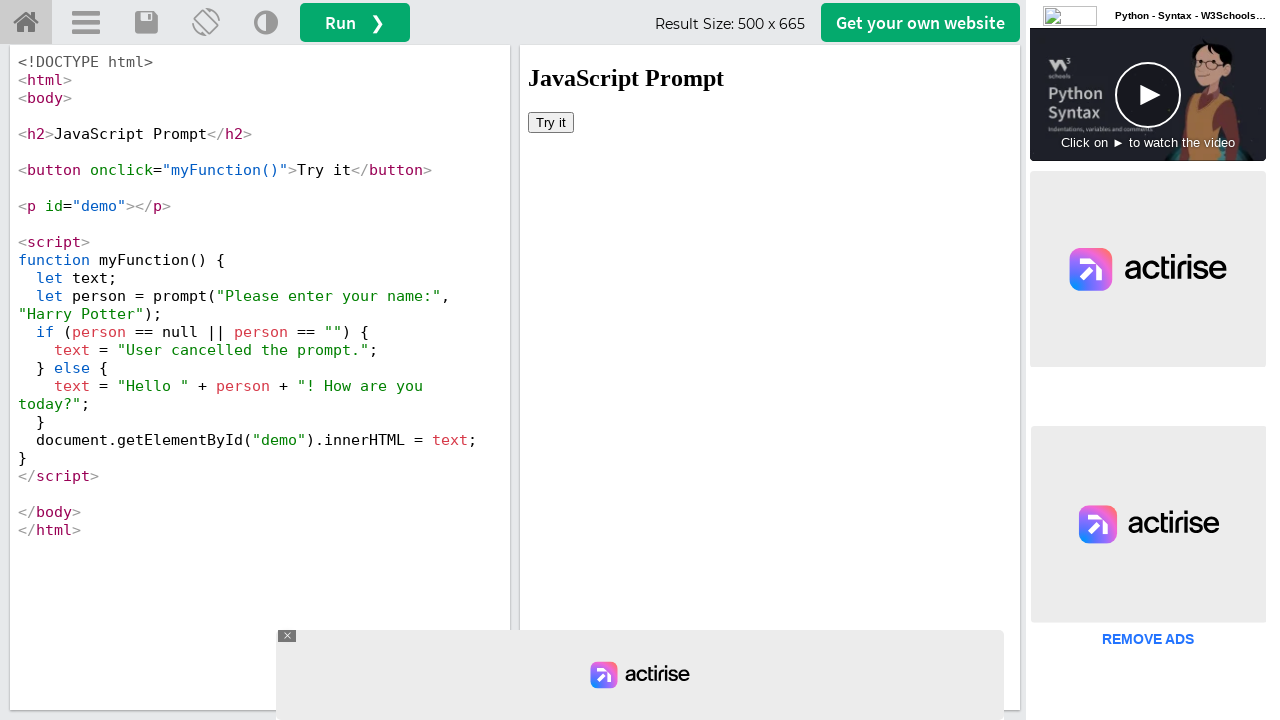

Located the result iframe
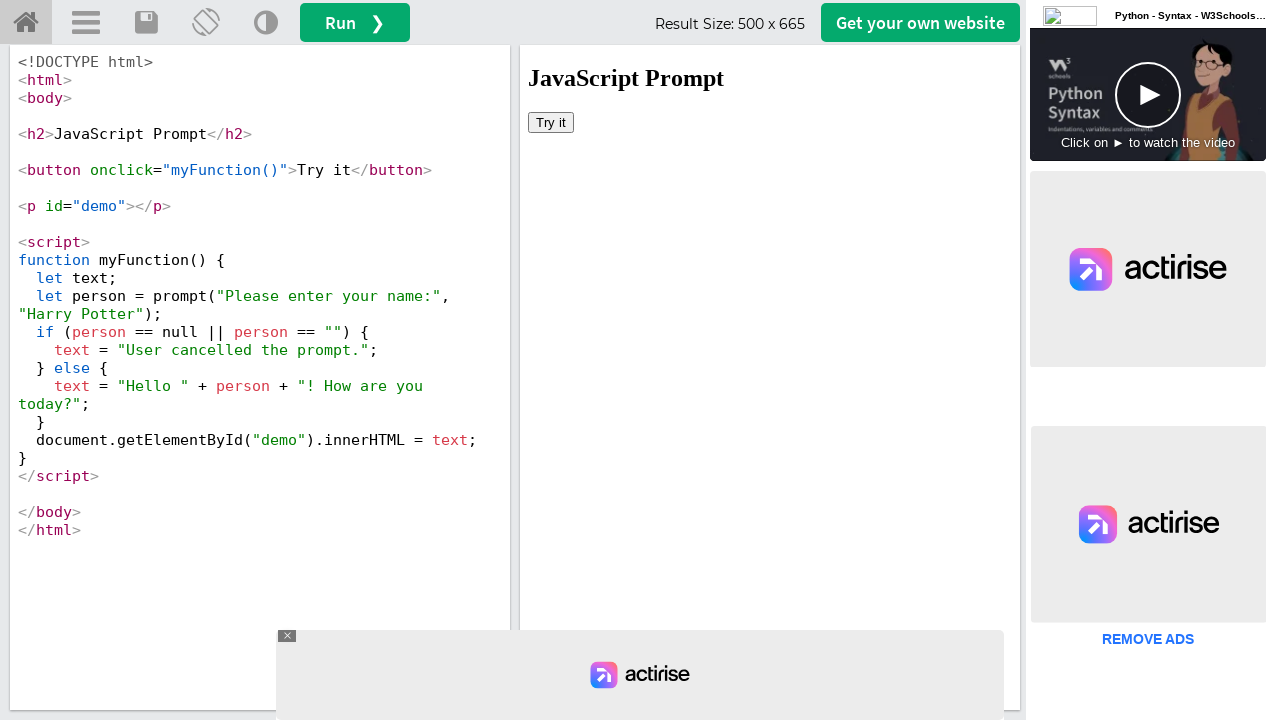

Clicked the 'Try it' button inside the iframe at (551, 122) on iframe#iframeResult >> internal:control=enter-frame >> button:has-text('Try it')
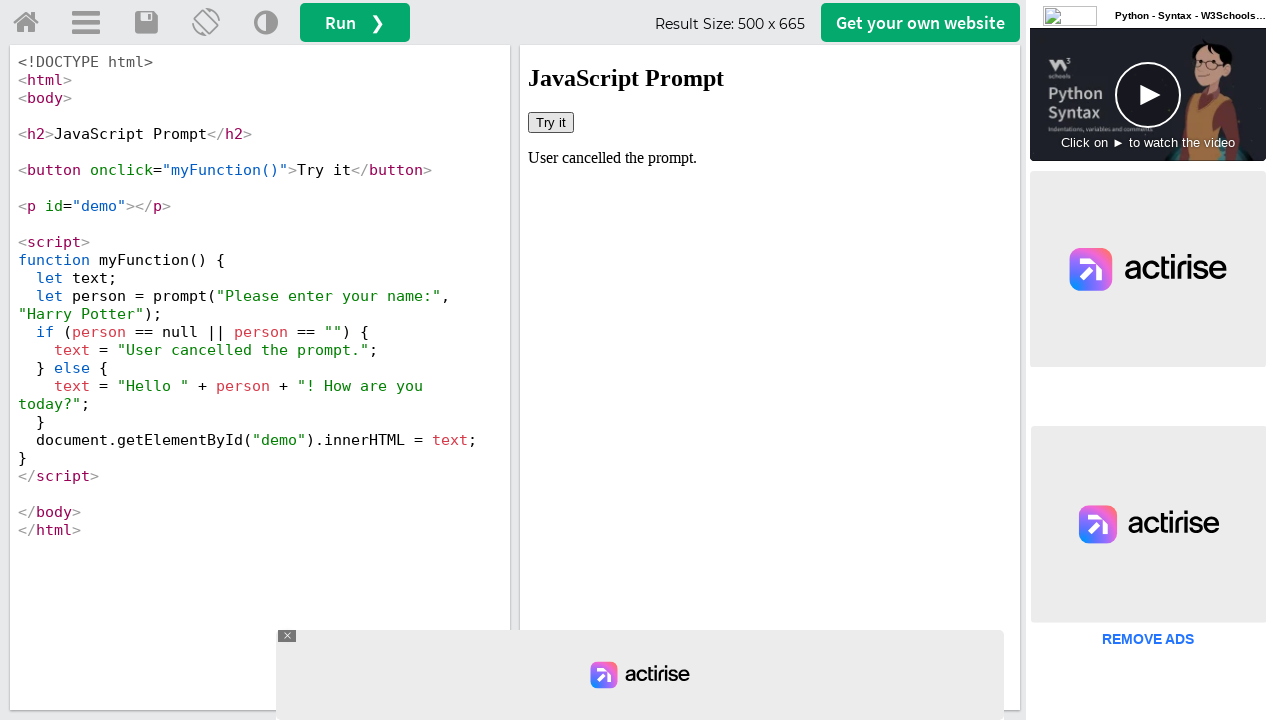

Set up dialog handler to accept JavaScript prompt with 'Test Input'
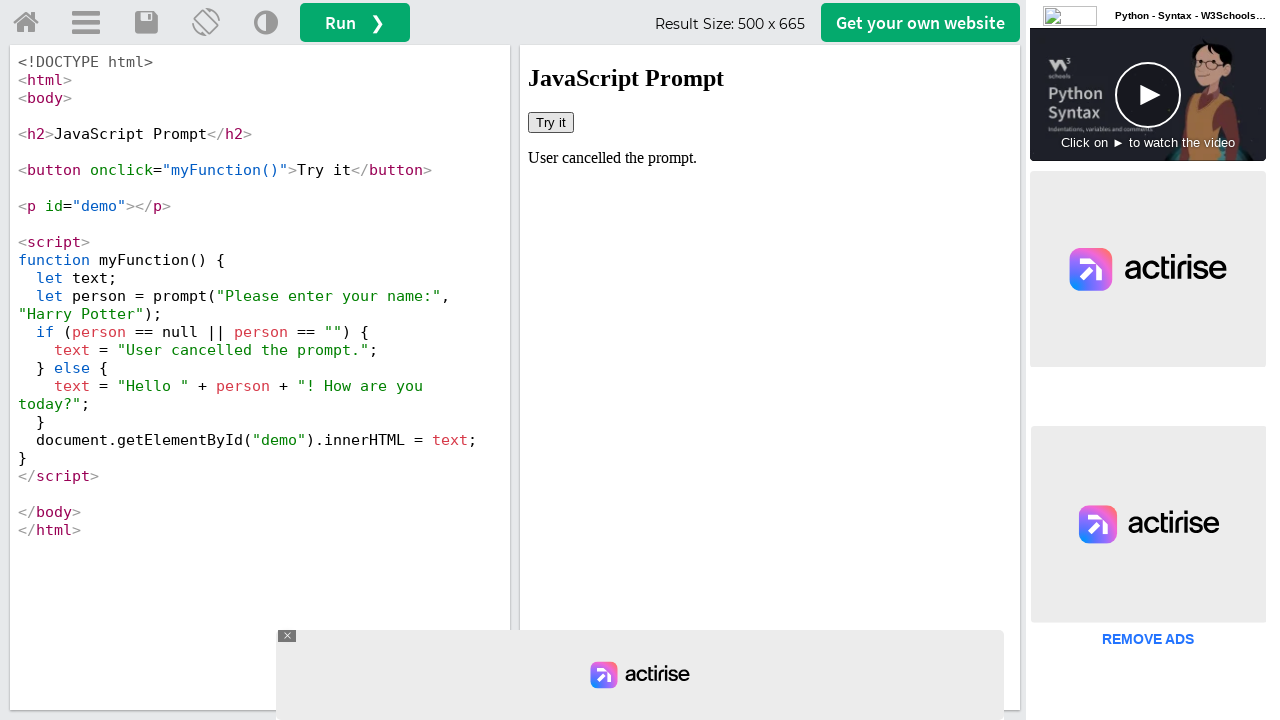

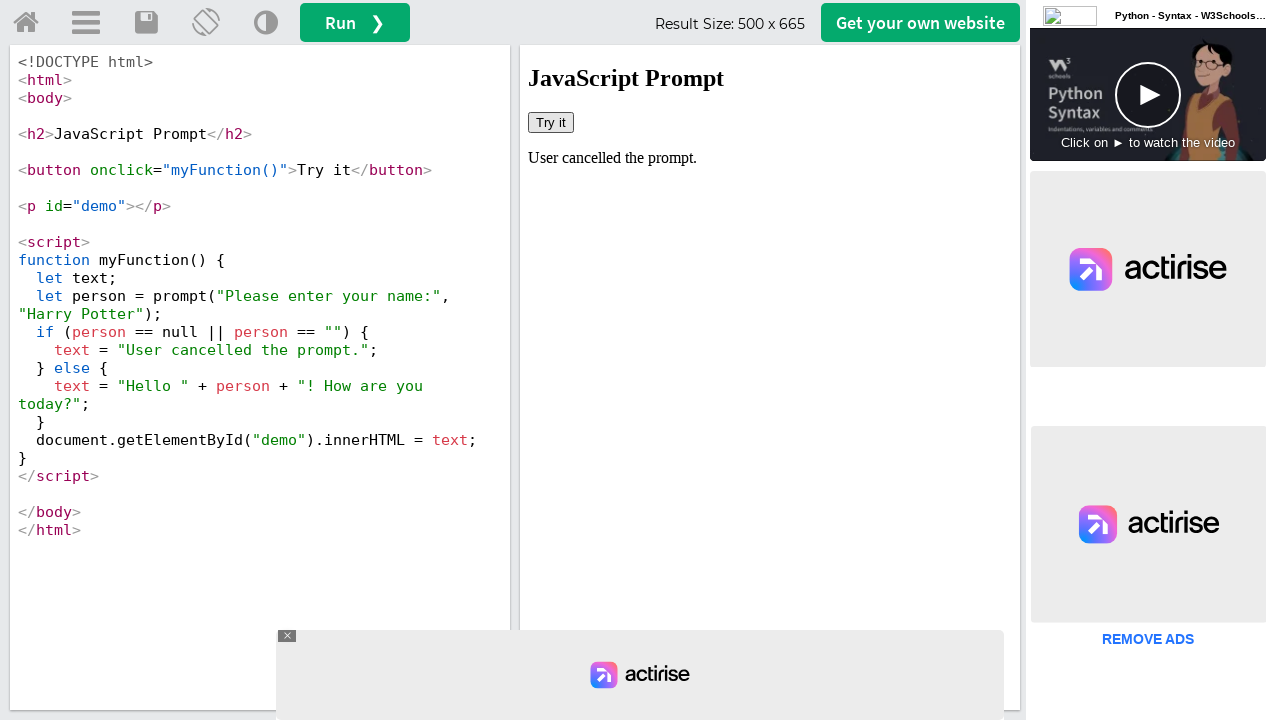